Navigates to a practice page using JavaScript execution and retrieves the browser window dimensions

Starting URL: https://courses.letskodeit.com/practice

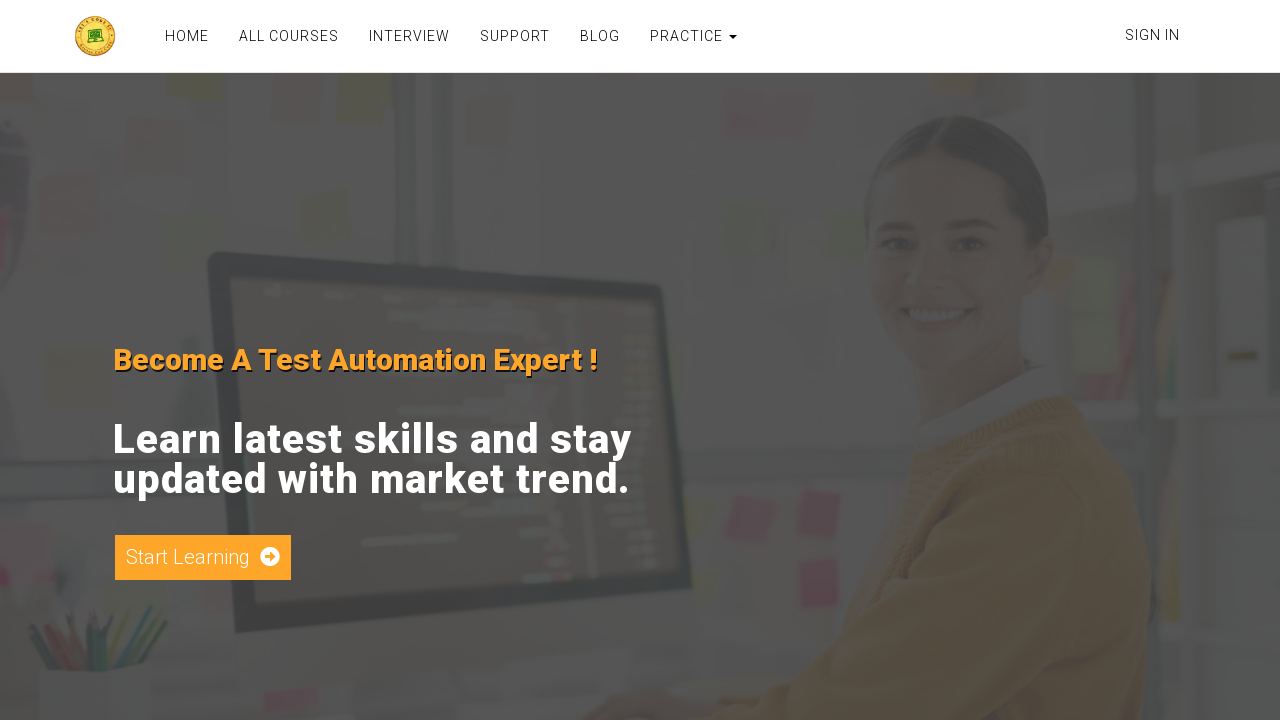

Navigated to practice page using JavaScript execution
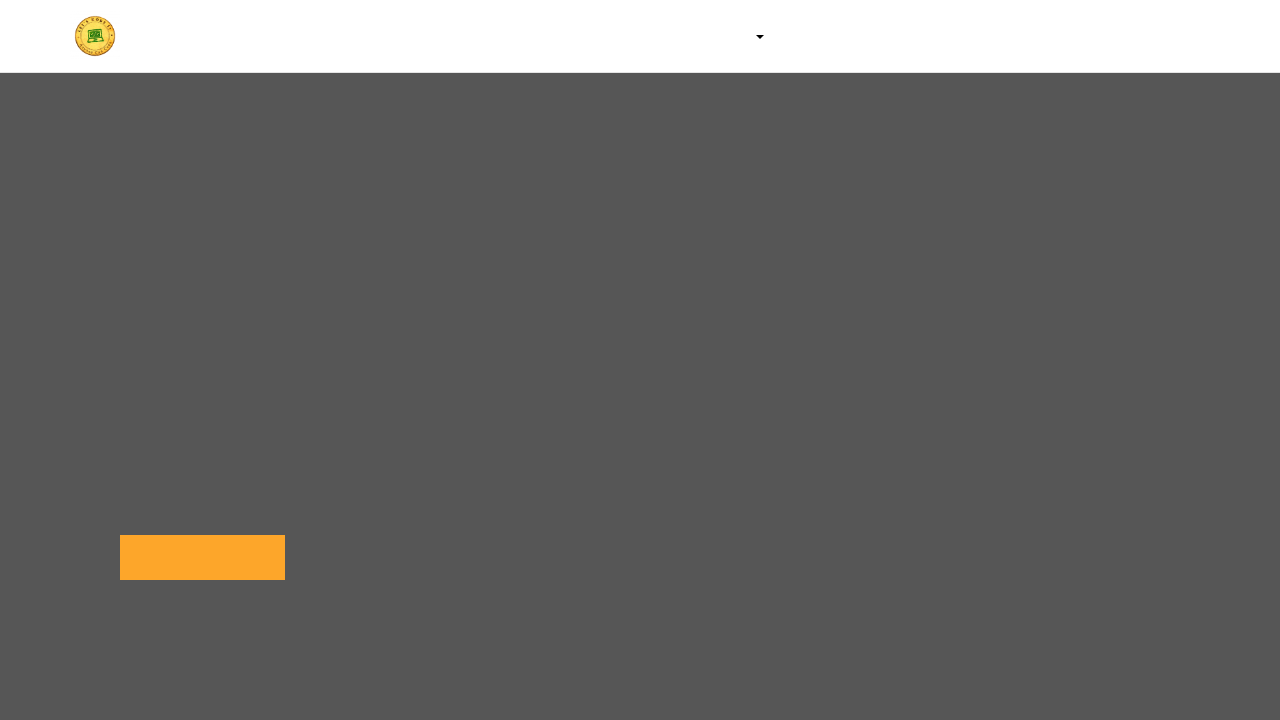

Retrieved browser window inner height
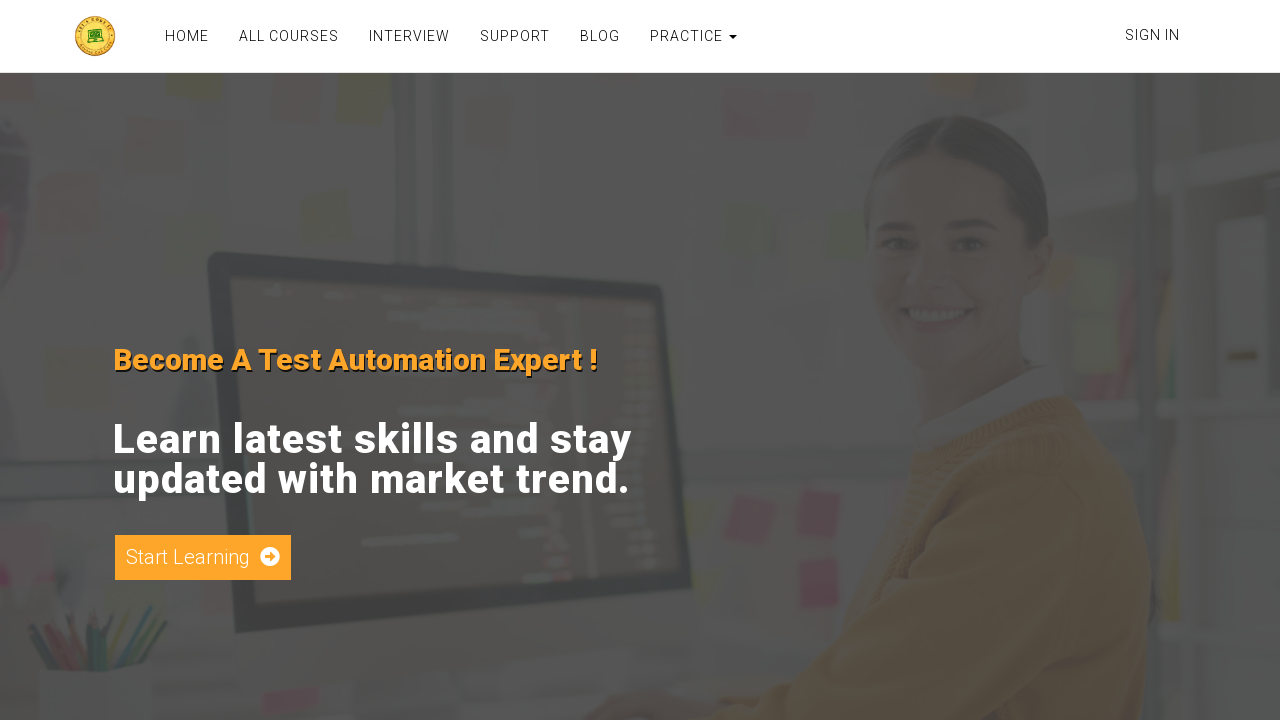

Retrieved browser window inner width
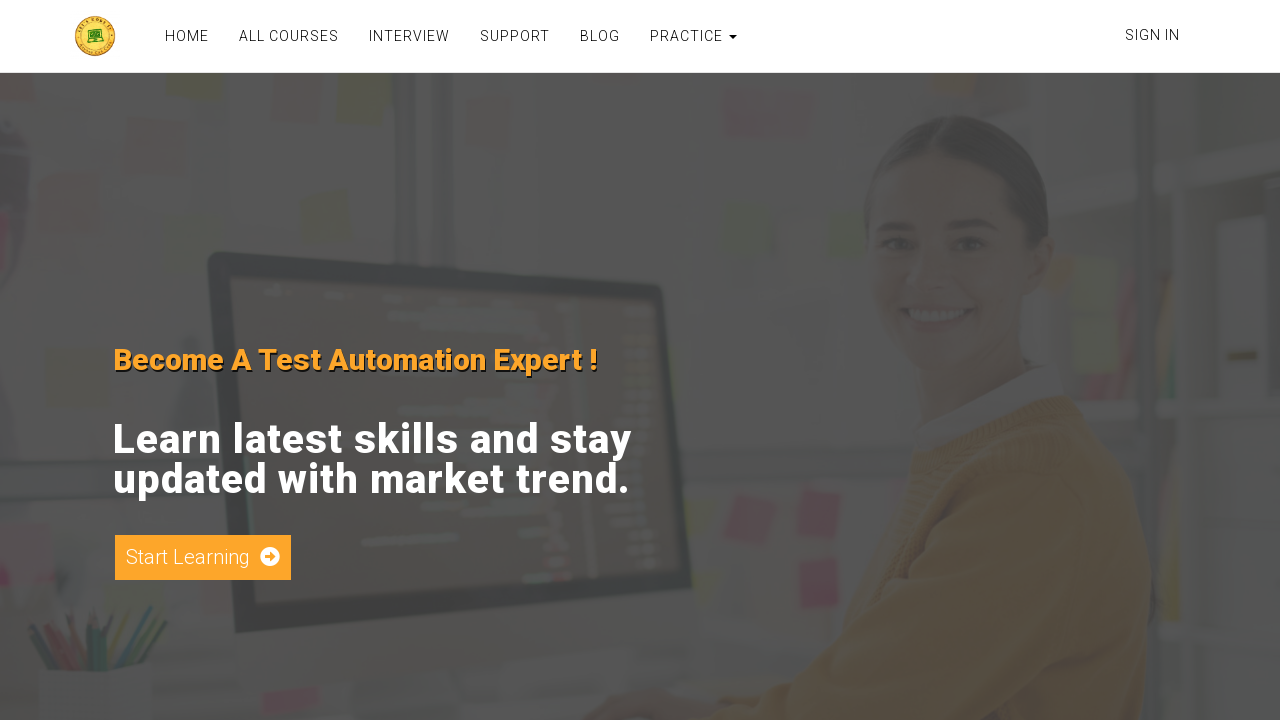

Verified window height is greater than 0
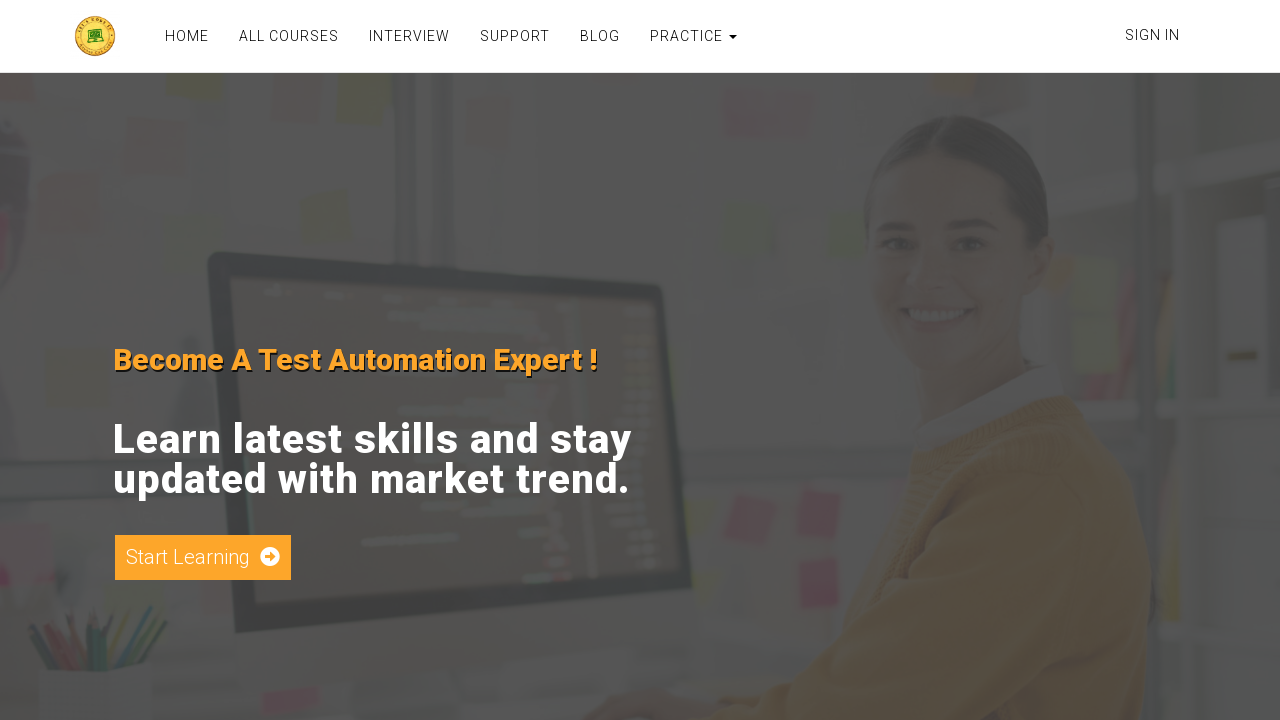

Verified window width is greater than 0
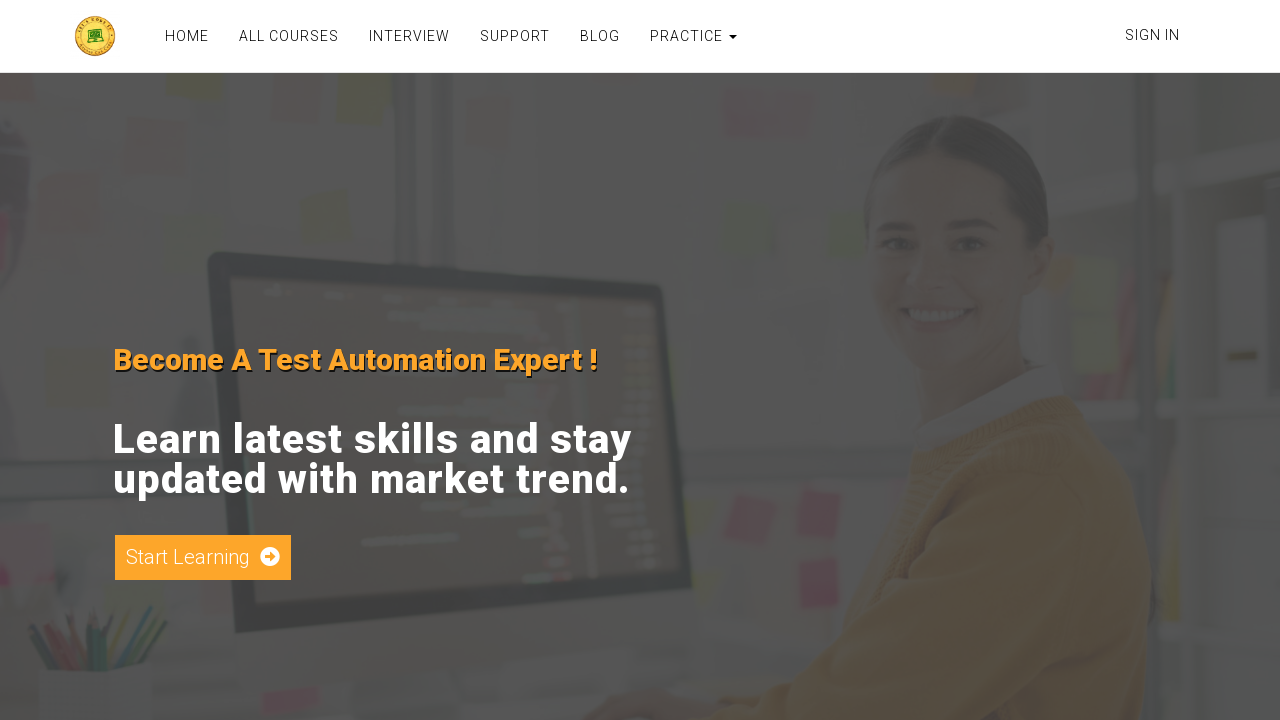

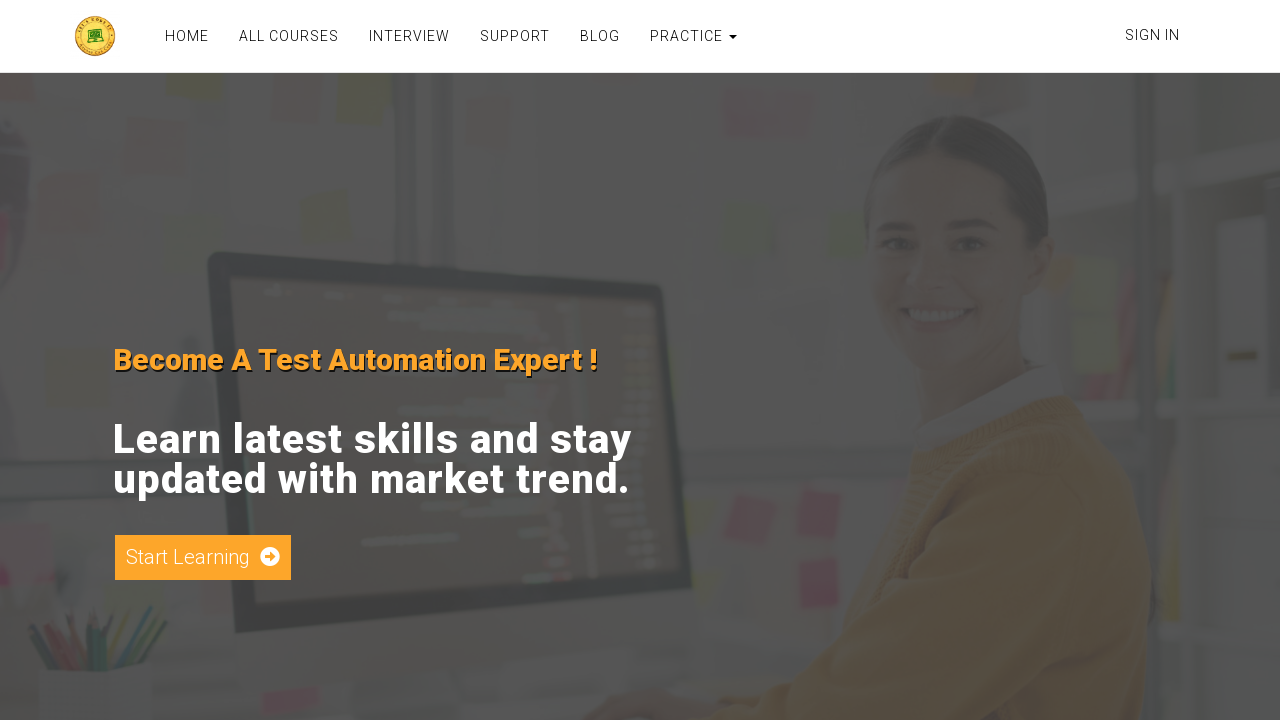